Extracts an attribute value from an image, calculates a mathematical result, fills an answer field, checks two checkboxes, and submits the form

Starting URL: http://suninjuly.github.io/get_attribute.html

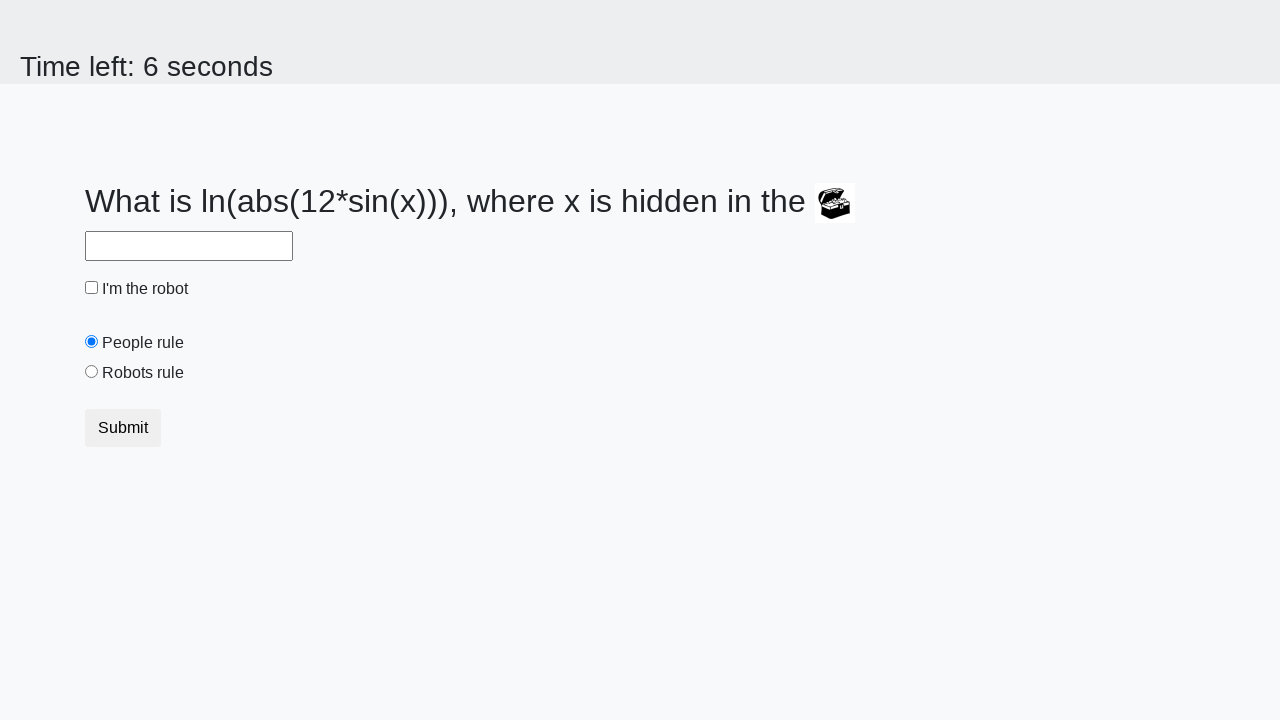

Located treasure chest image and extracted valuex attribute
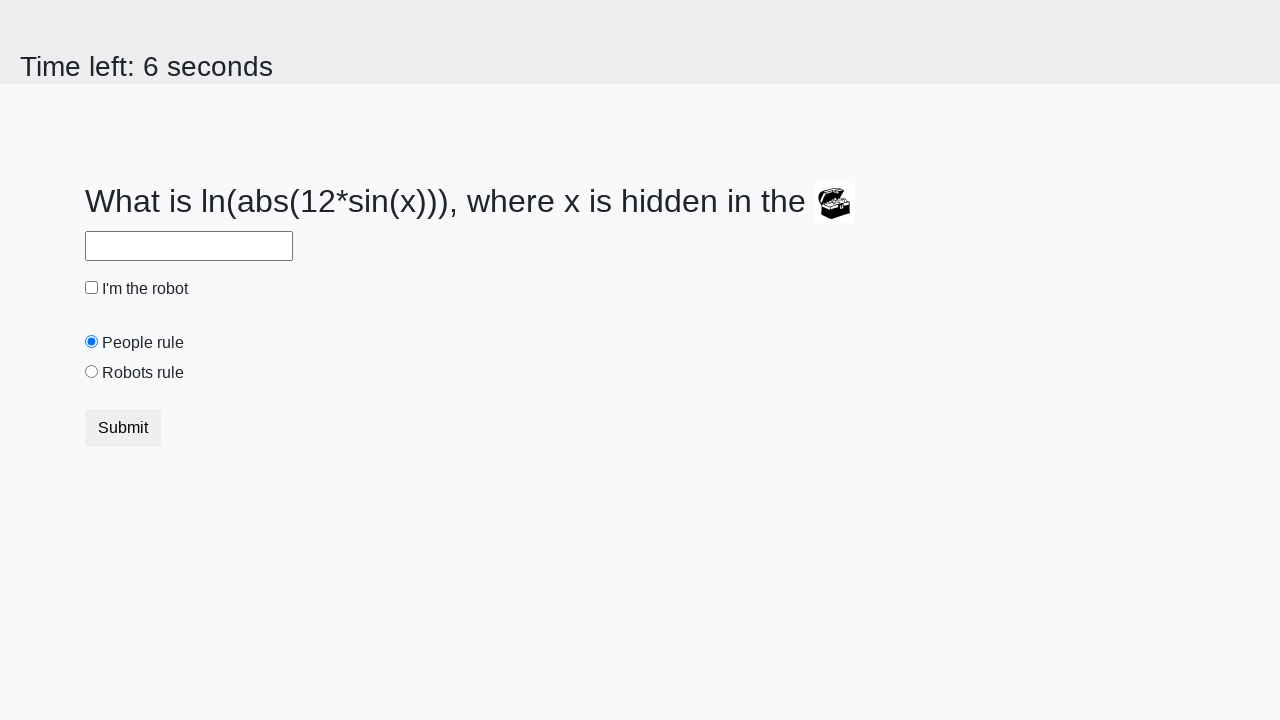

Calculated mathematical result from treasure value
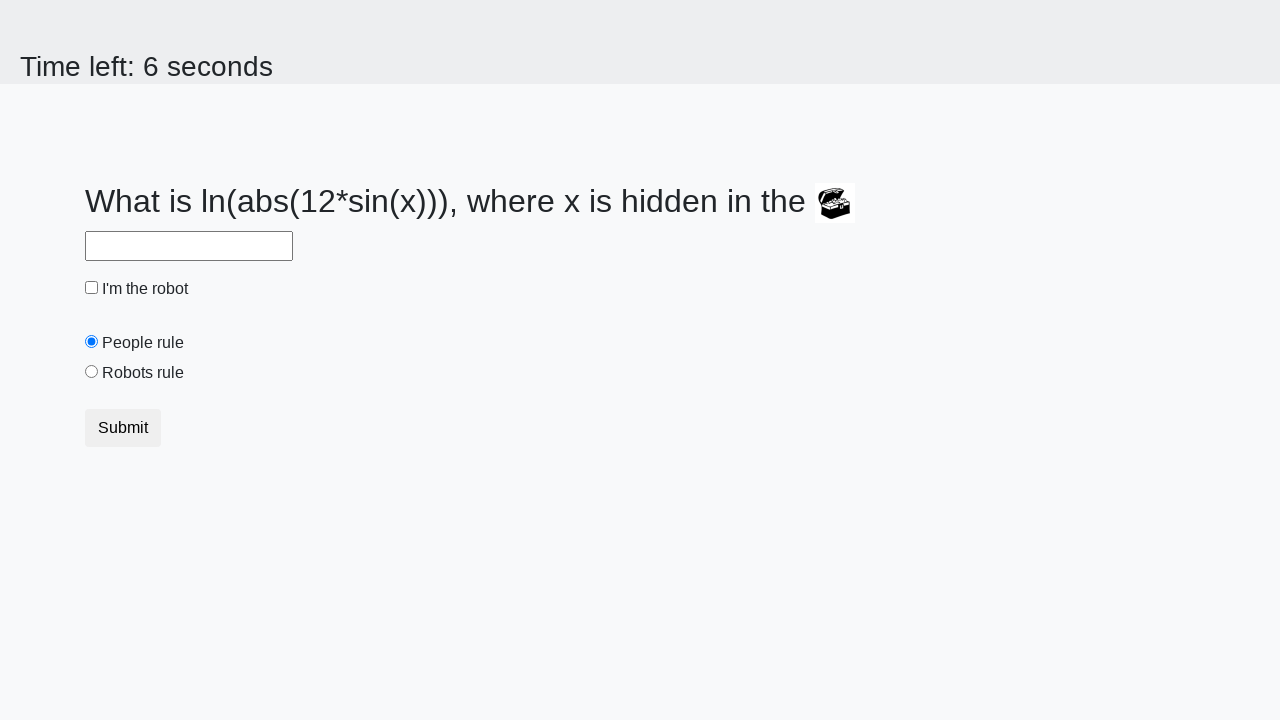

Filled answer field with calculated mathematical result on input#answer
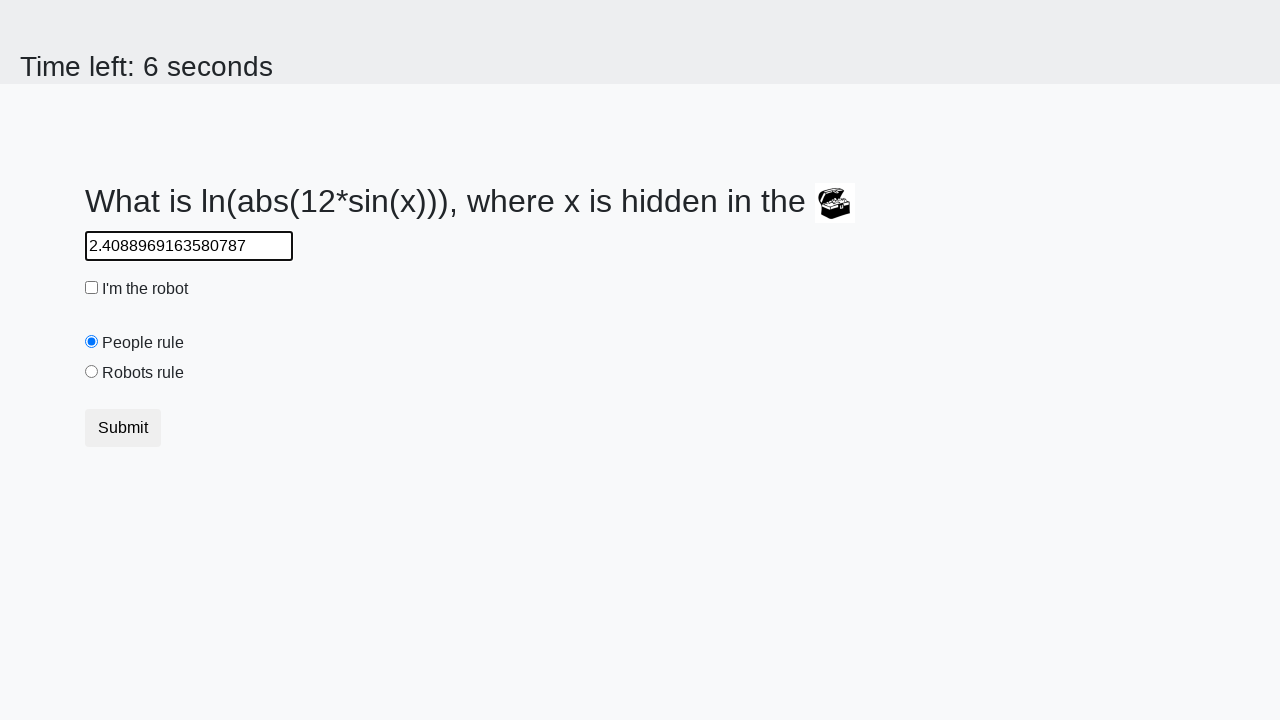

Checked the robot checkbox at (92, 288) on #robotCheckbox
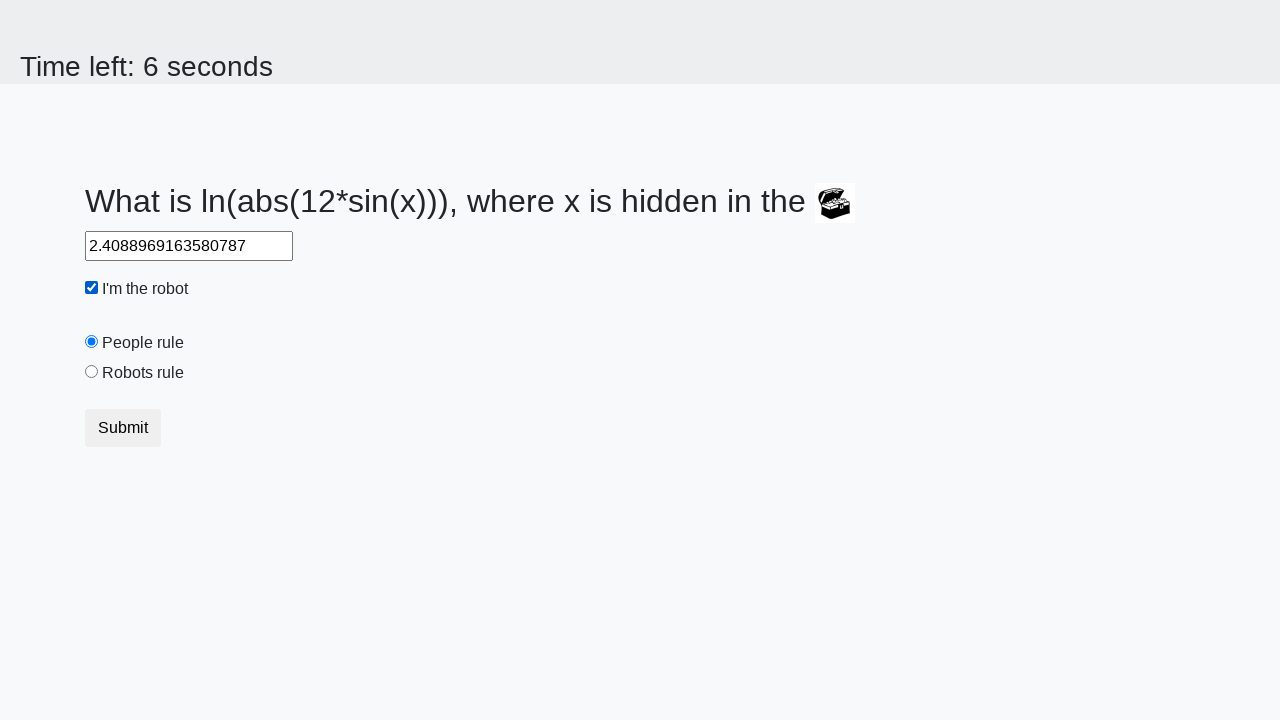

Checked the robots rule checkbox at (92, 372) on #robotsRule
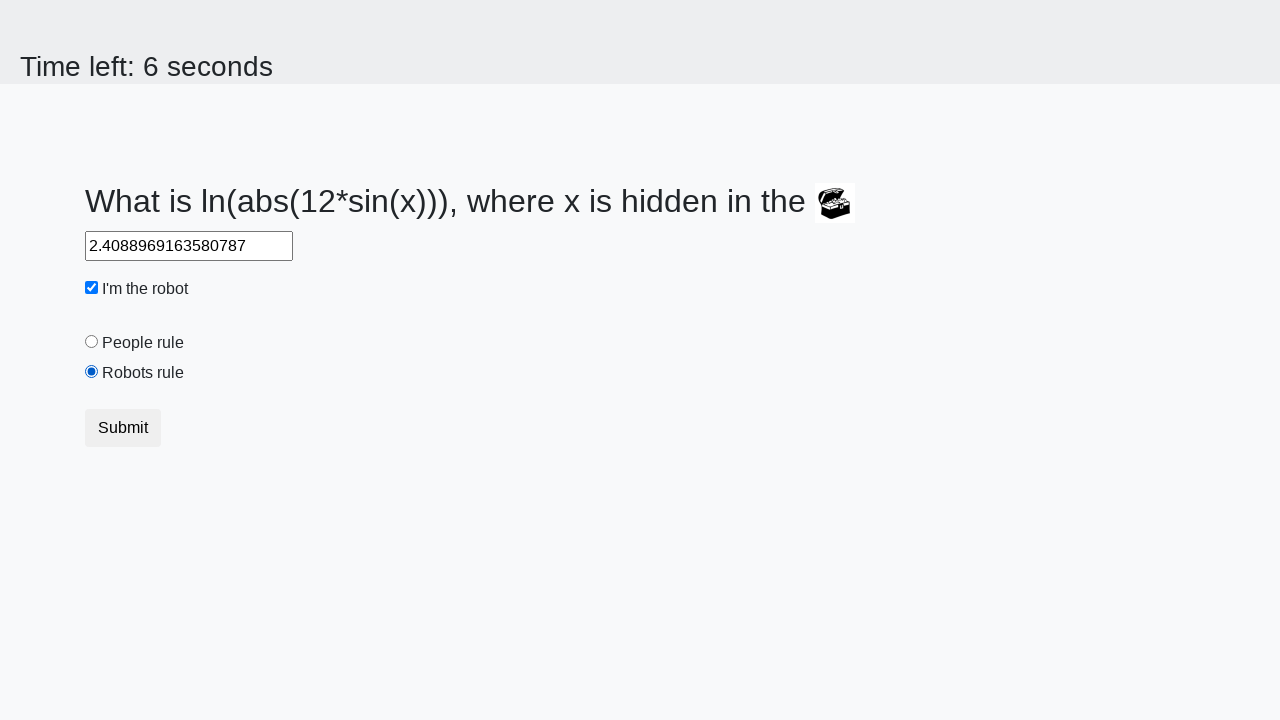

Submitted the form at (123, 428) on button.btn
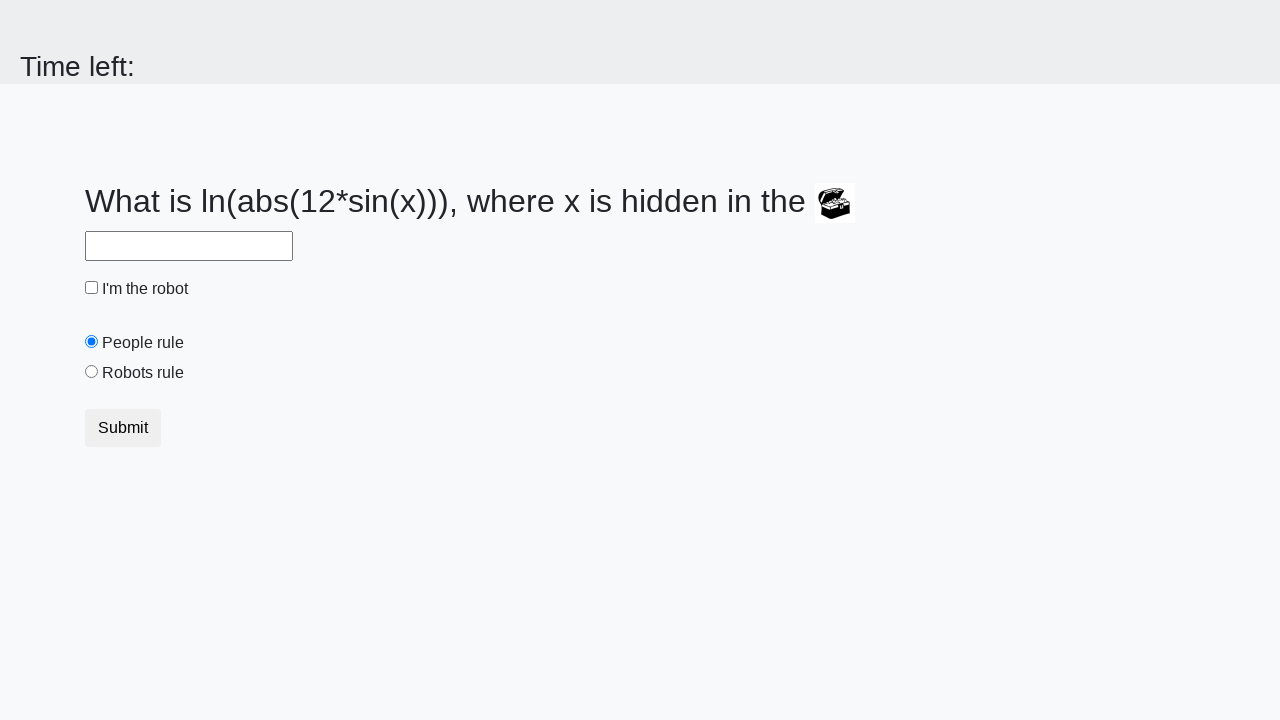

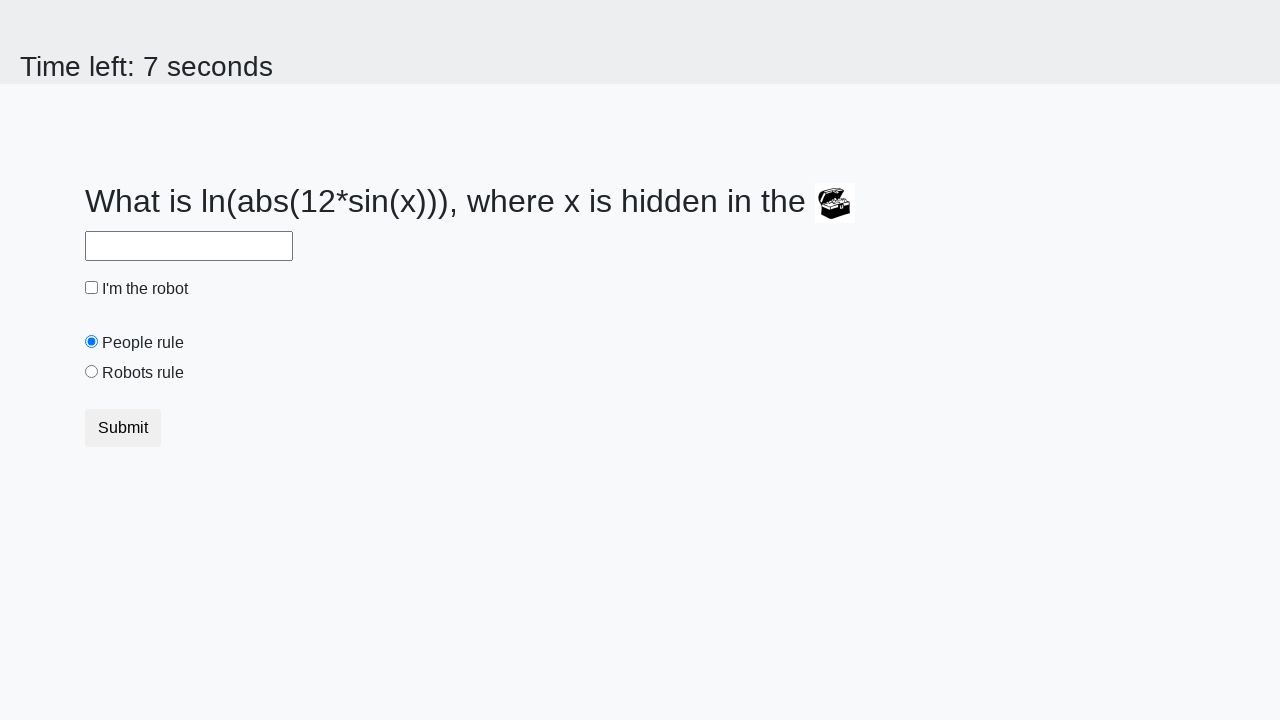